Tests alert handling functionality by clicking a button to trigger an alert and accepting it

Starting URL: https://demoqa.com/alerts

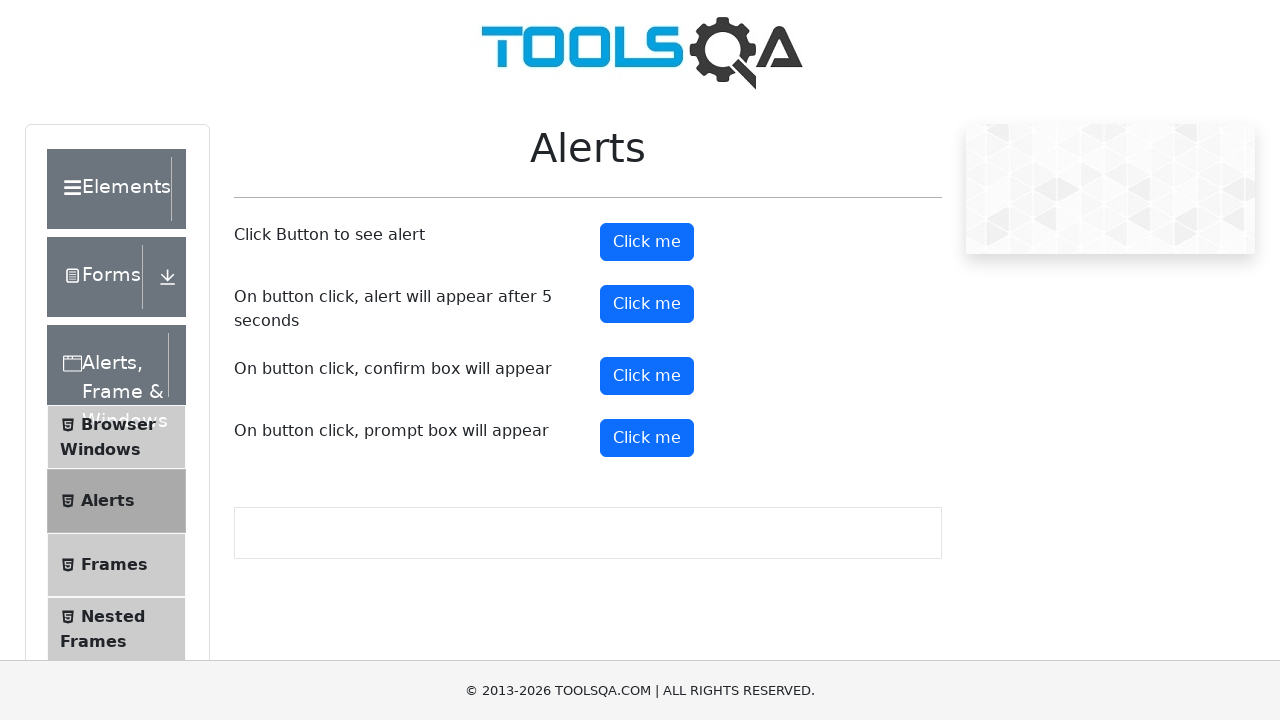

Clicked alert button to trigger alert dialog at (647, 242) on button[id="alertButton"]
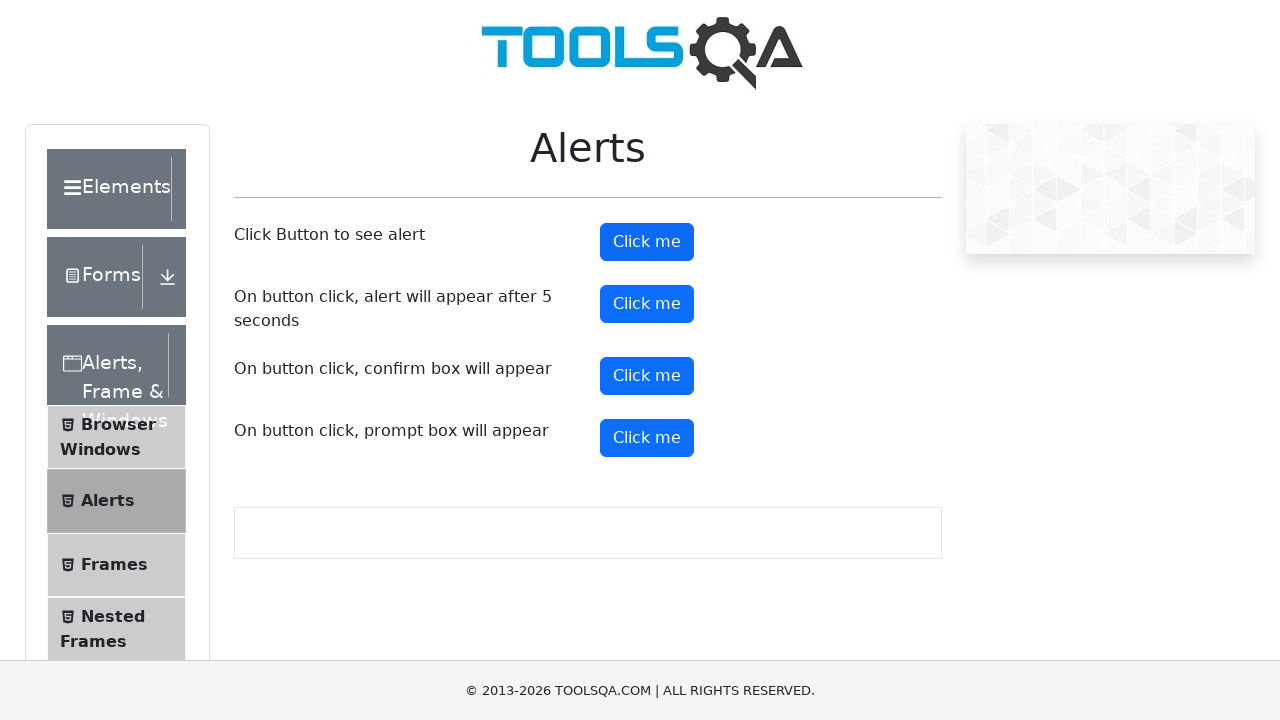

Set up dialog handler to accept alert
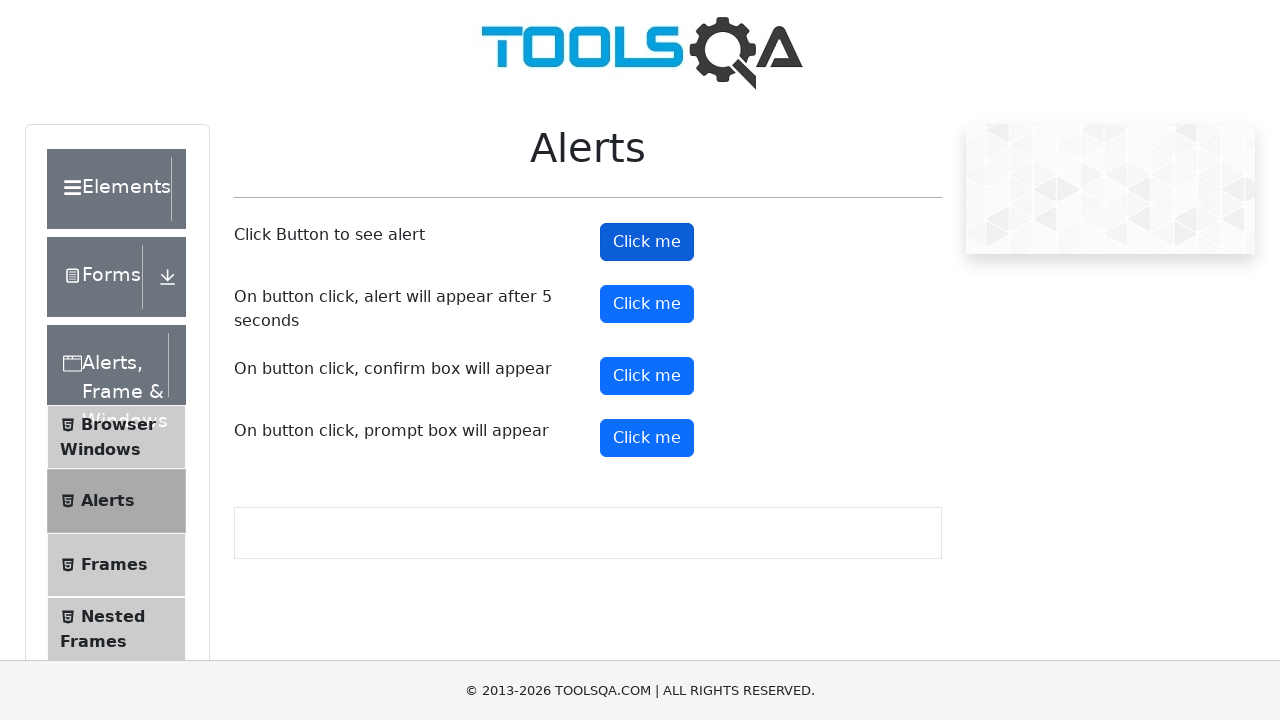

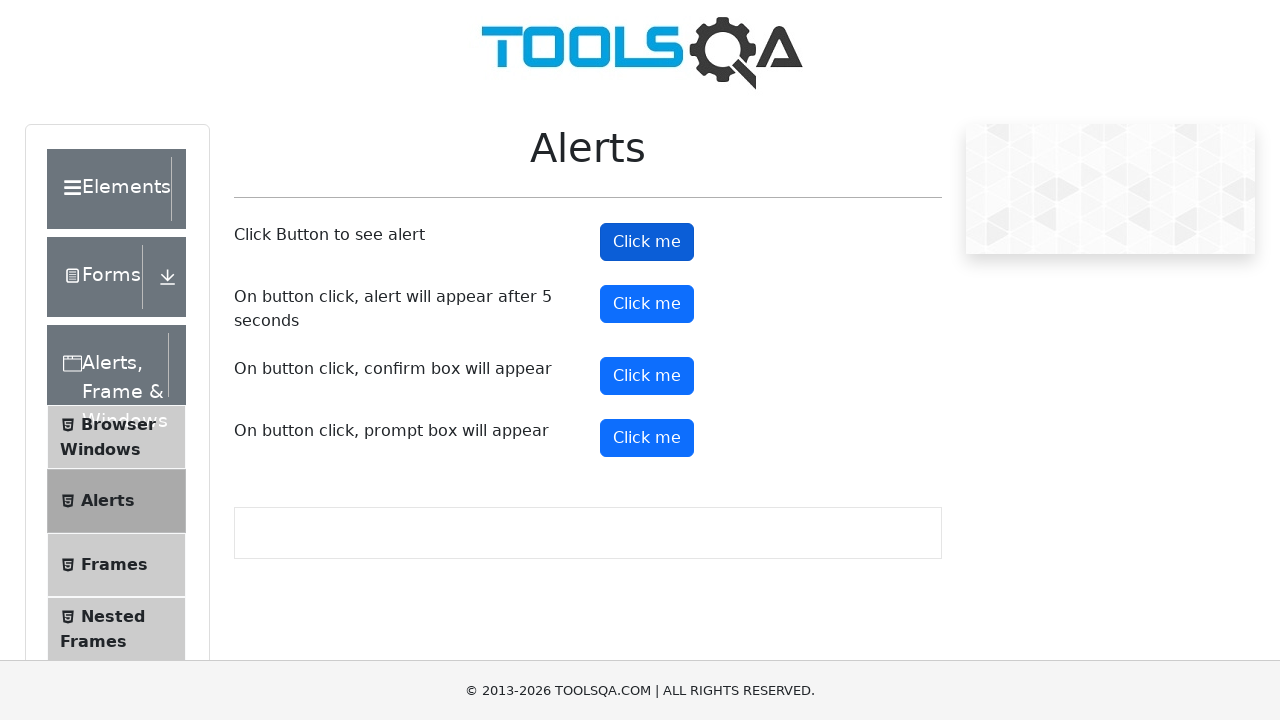